Tests dynamic controls functionality by verifying a textbox is initially disabled, clicking the Enable button, waiting for the textbox to become enabled, and verifying the success message appears.

Starting URL: https://the-internet.herokuapp.com/dynamic_controls

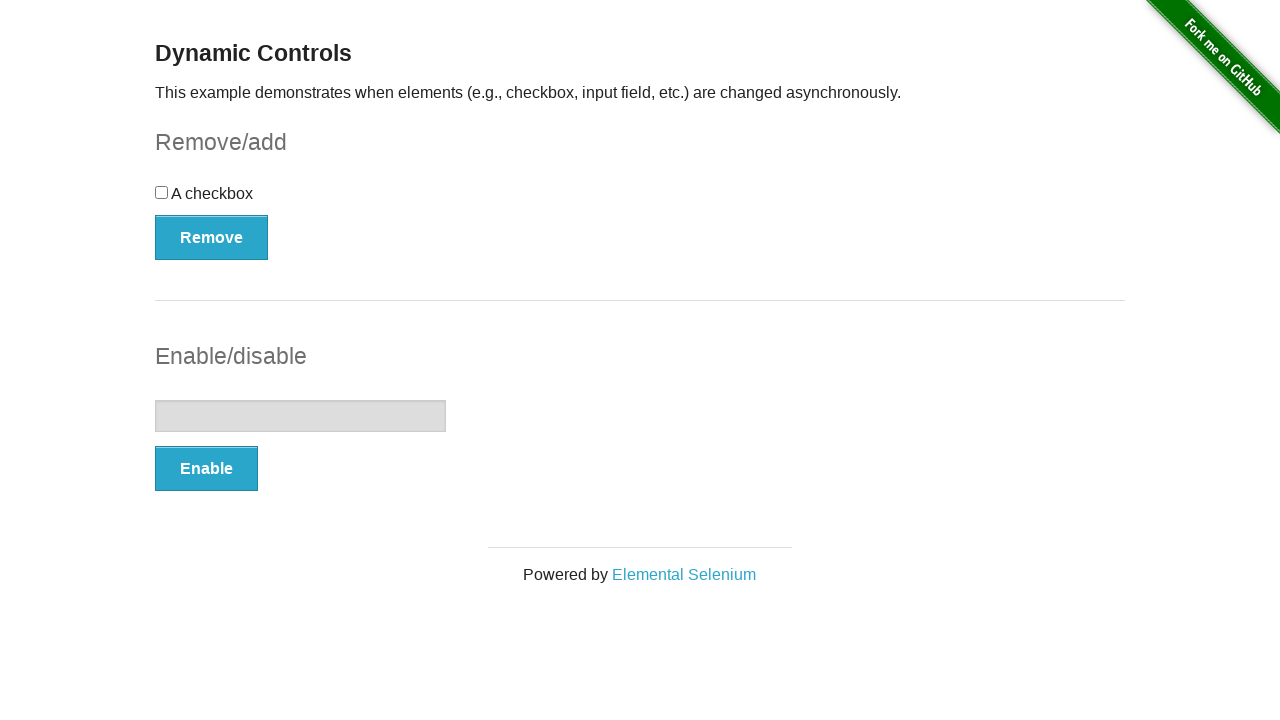

Navigated to dynamic controls page
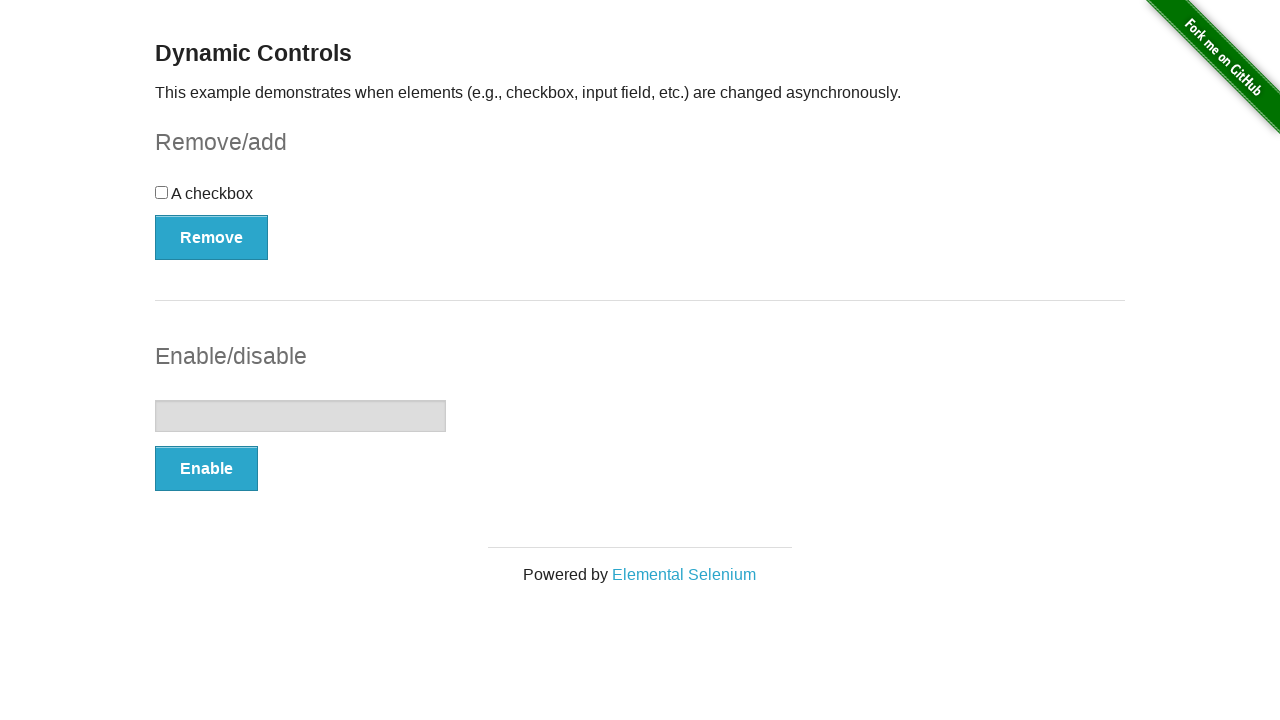

Located the textbox element
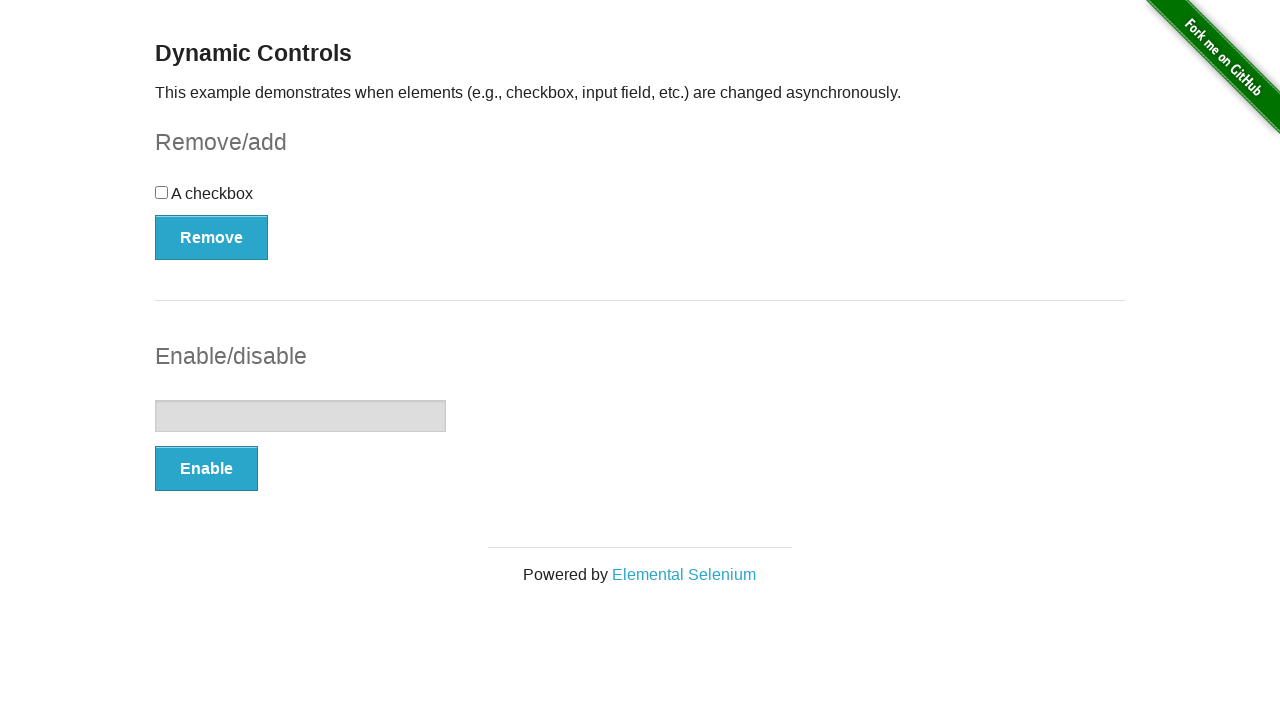

Verified textbox is initially disabled
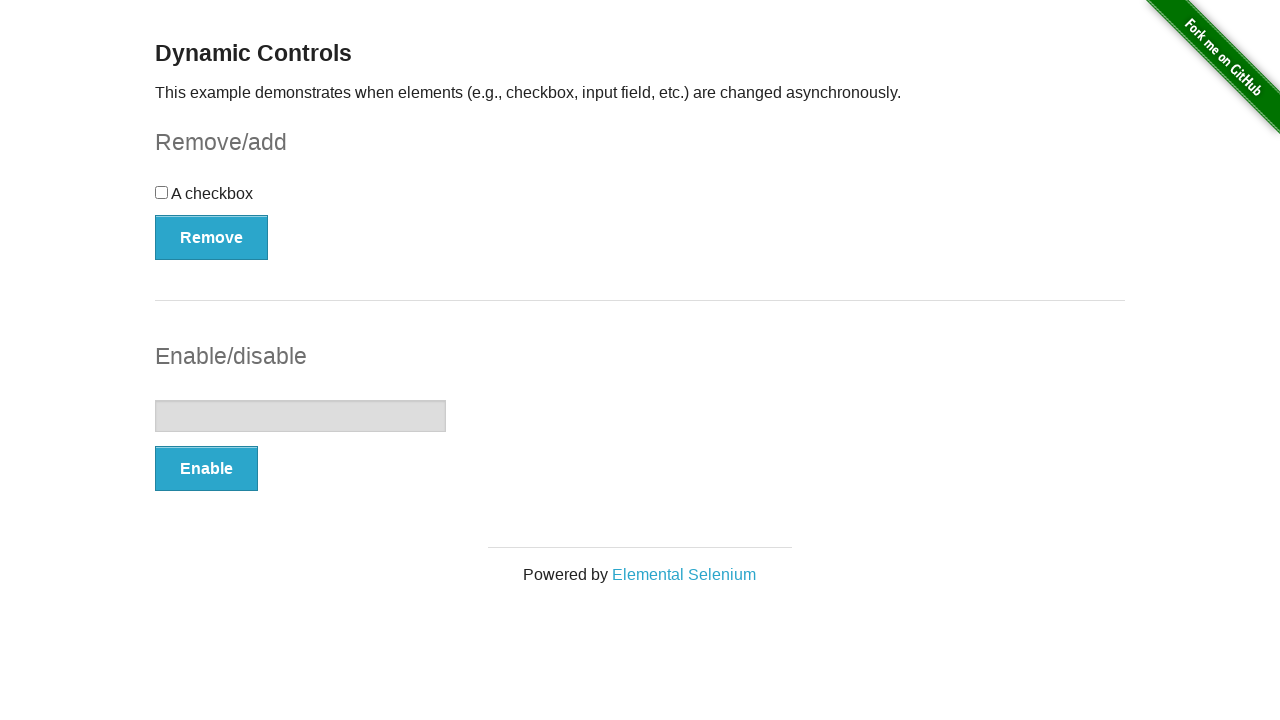

Clicked the Enable button at (206, 469) on xpath=//button[text()='Enable']
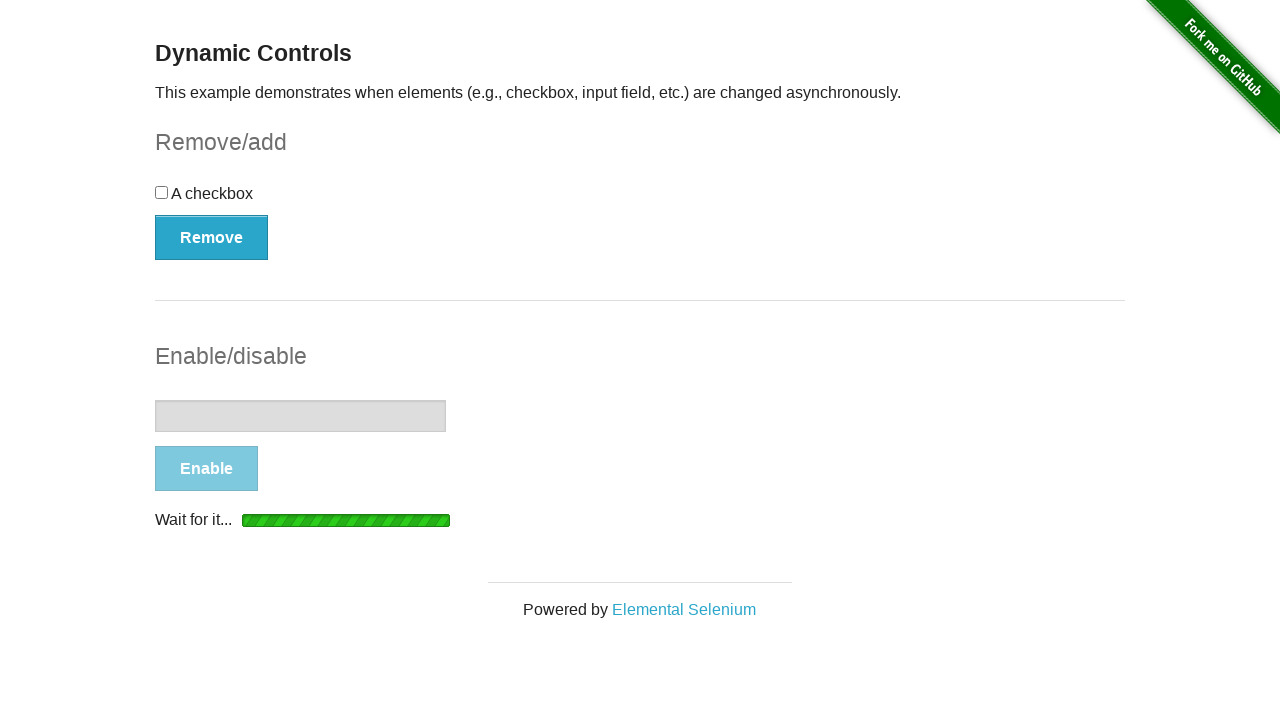

Waited for textbox to become enabled
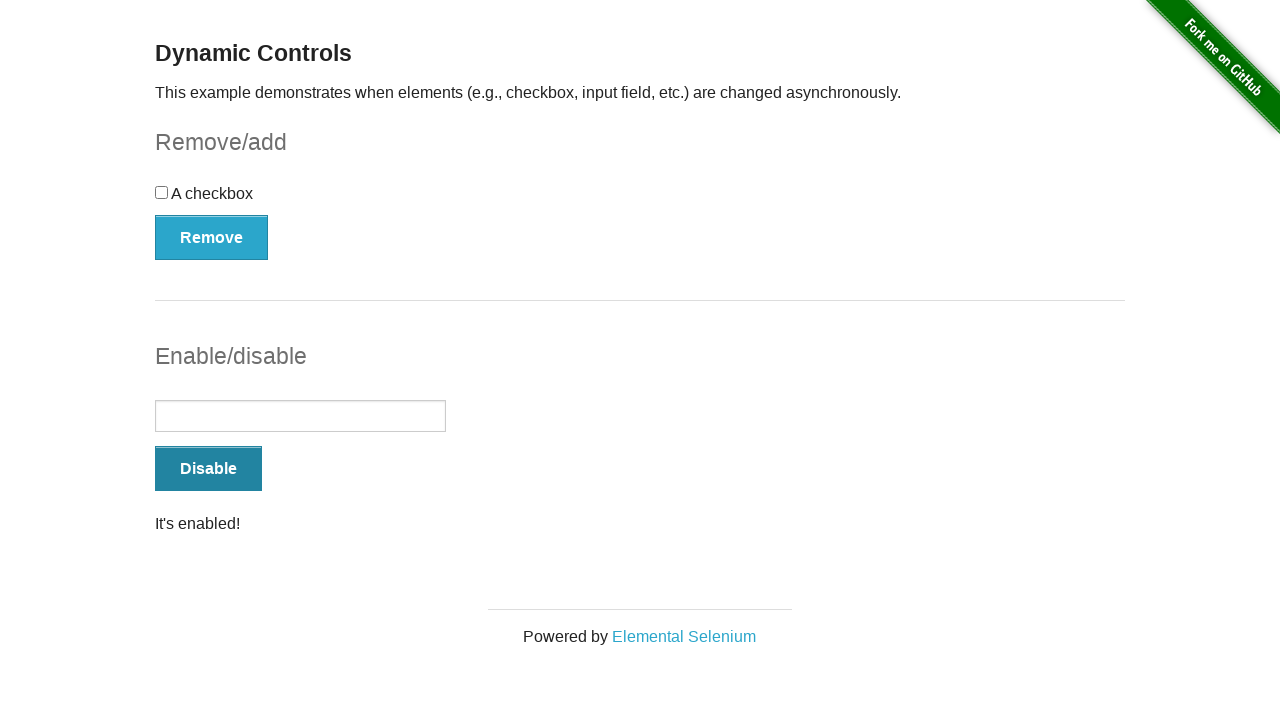

Located the success message element
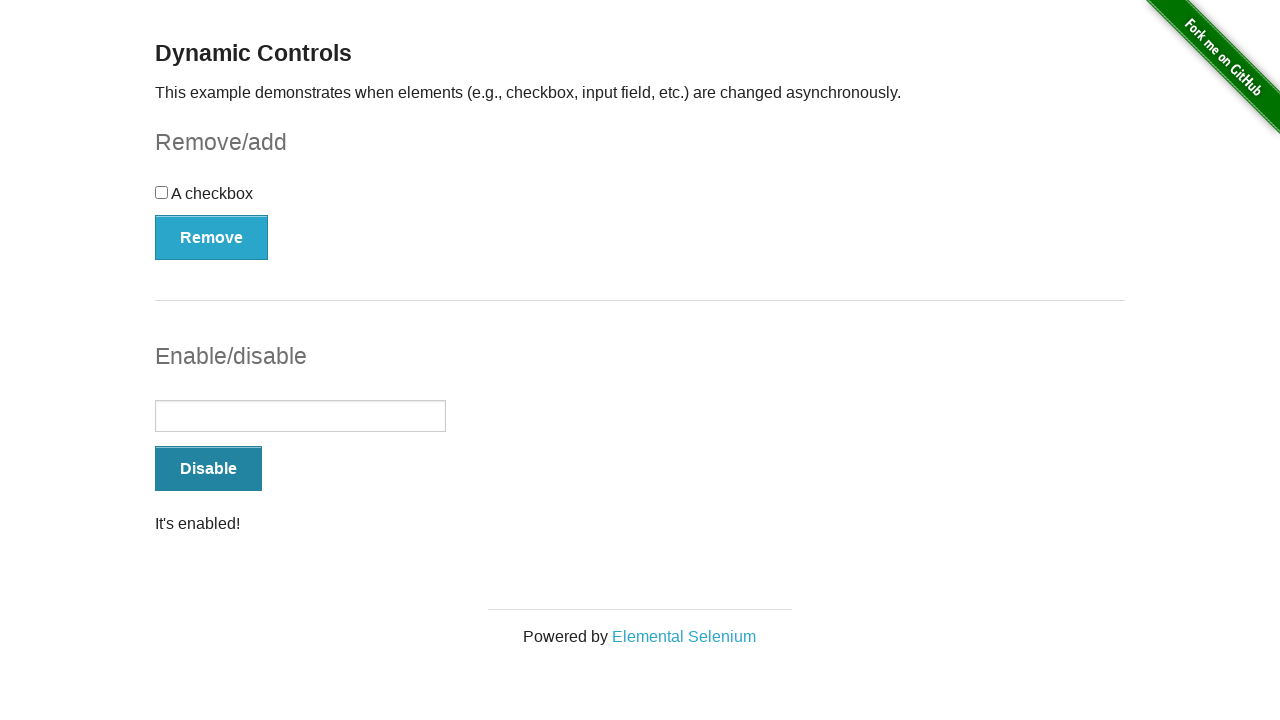

Verified success message is visible
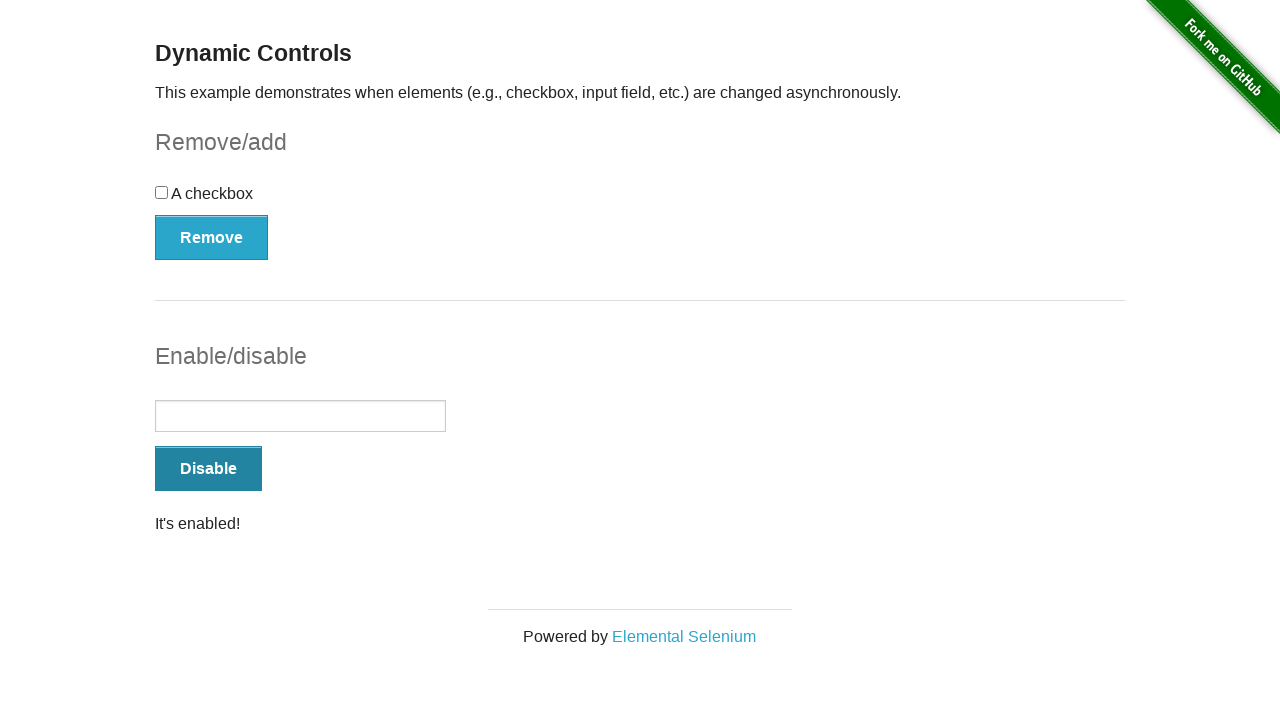

Verified success message contains 'It's enabled!' text
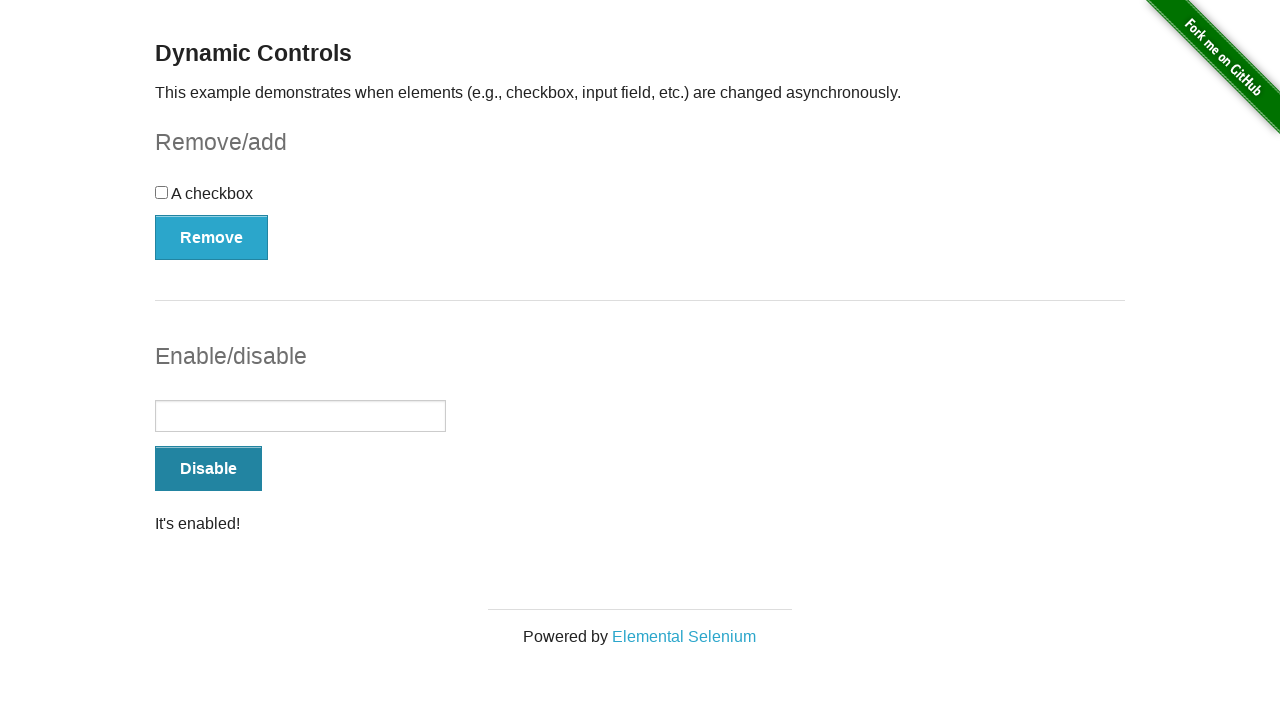

Verified textbox is now enabled
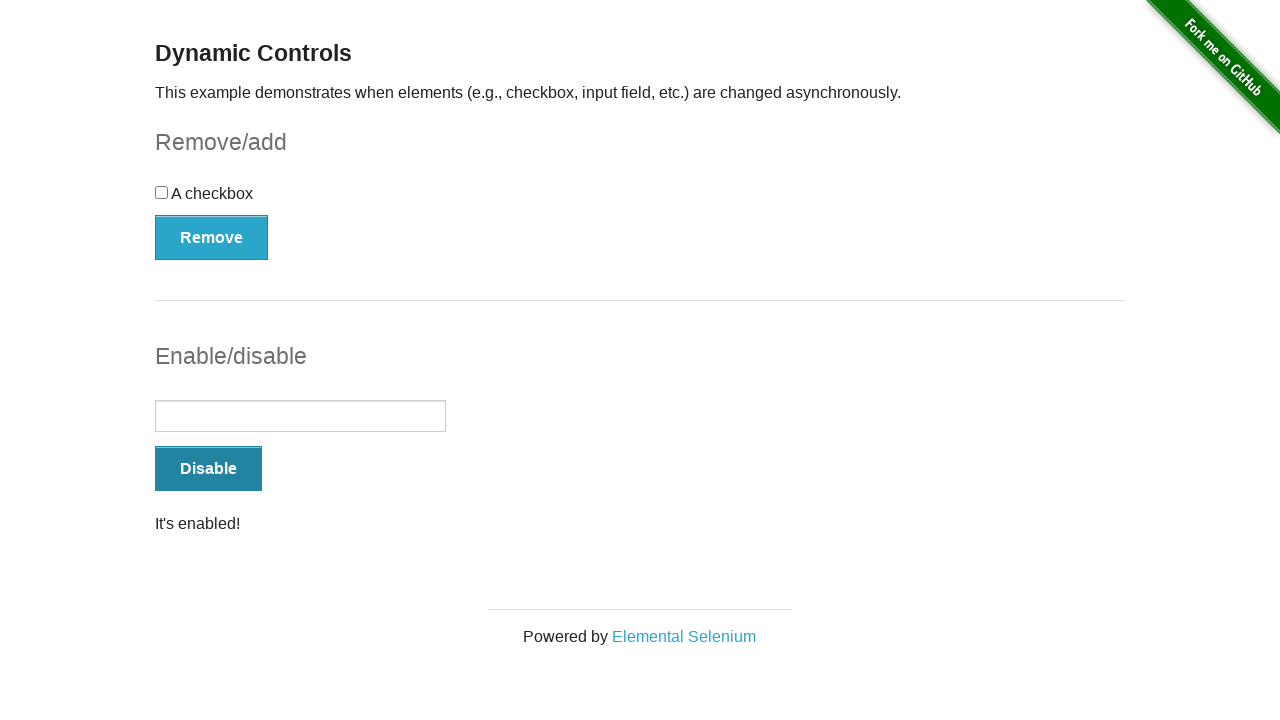

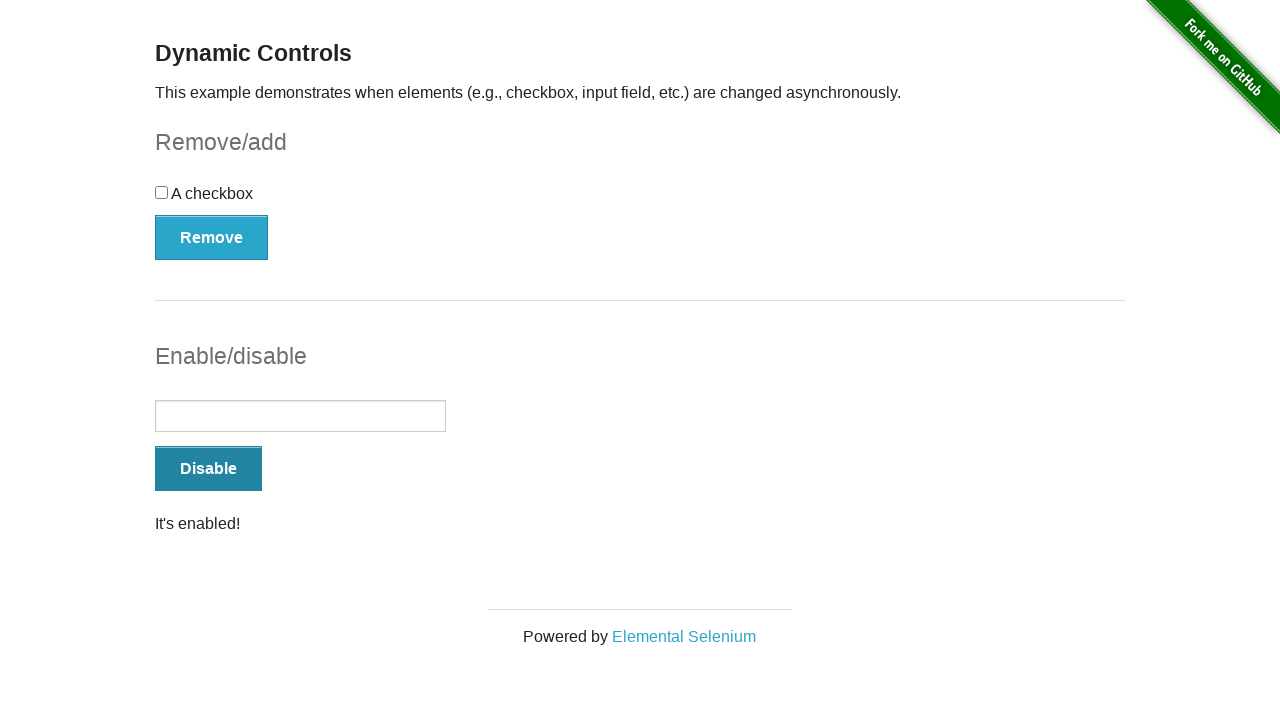